Tests infinite scroll functionality on OSChina blog page by scrolling to the bottom of the page multiple times to trigger lazy loading of content

Starting URL: https://www.oschina.net/blog

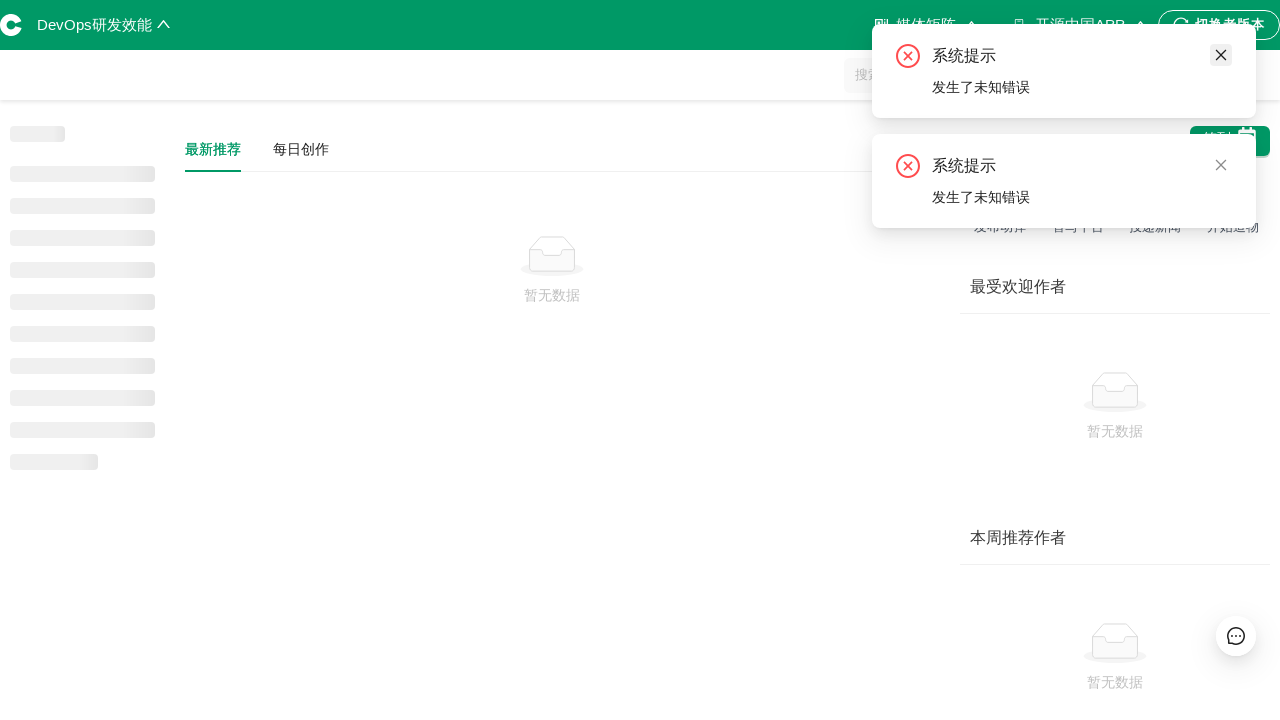

Scrolled to bottom of page to trigger lazy loading
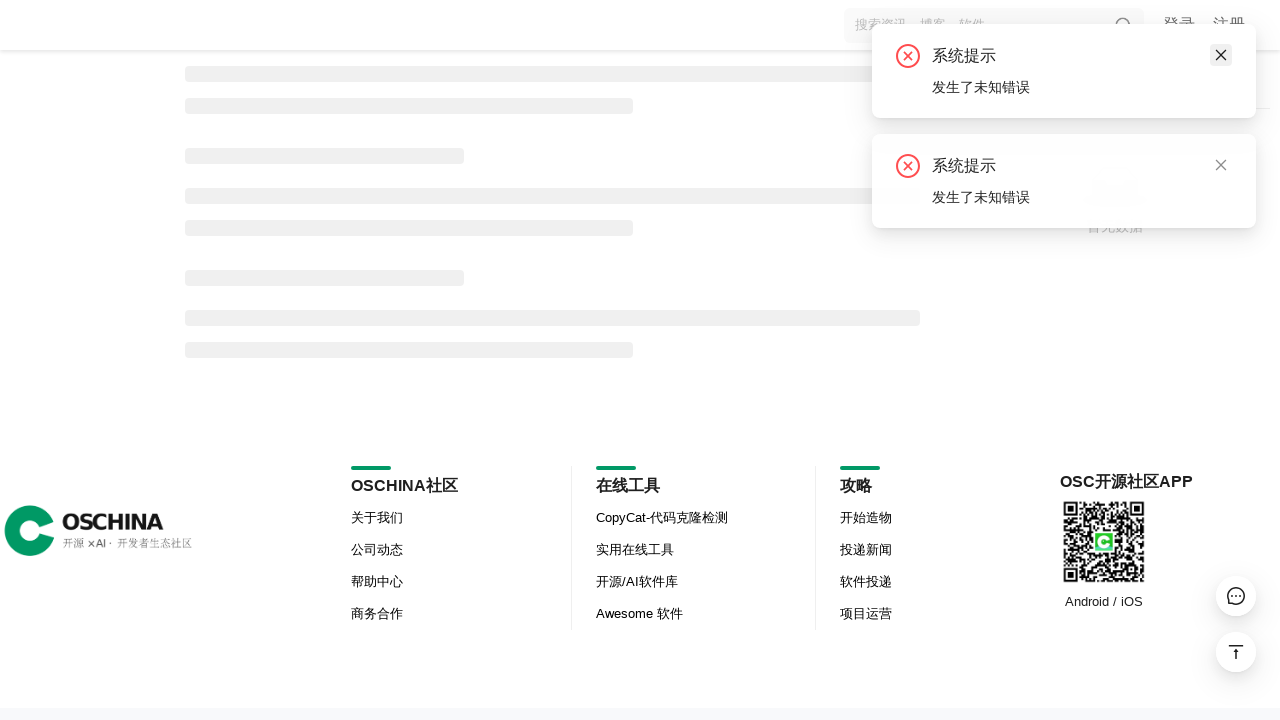

Waited 2 seconds for content to load
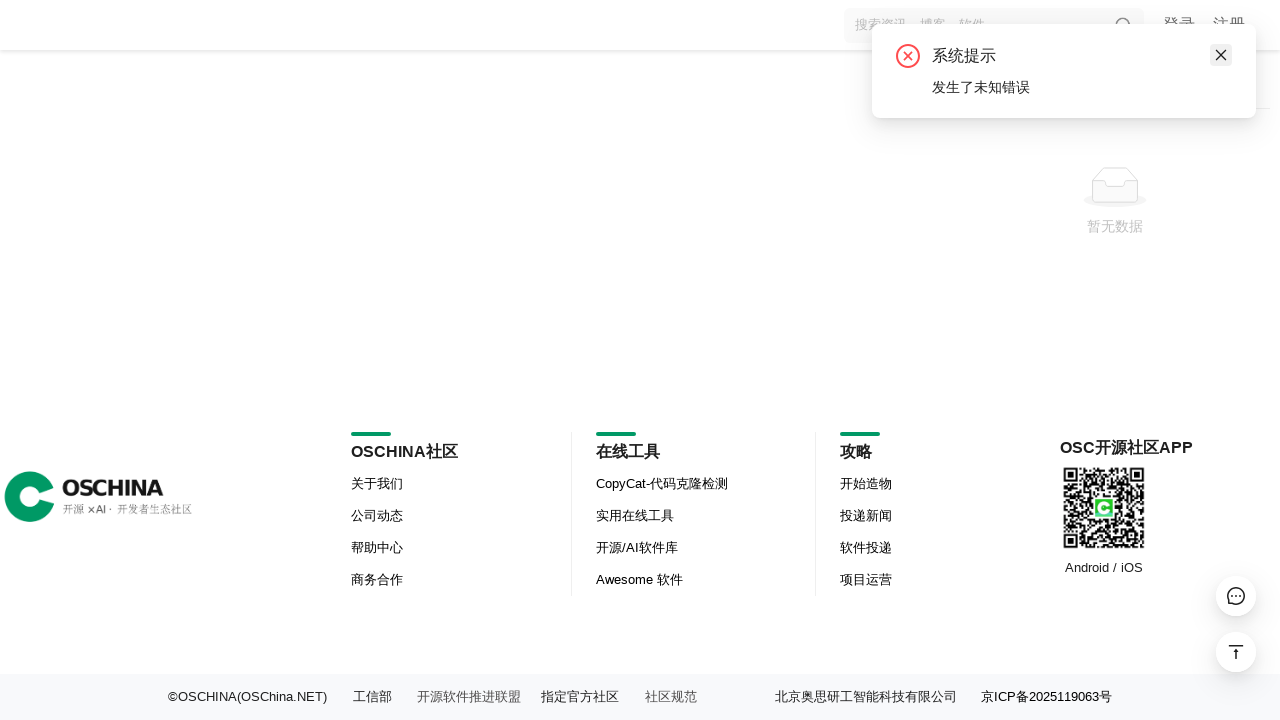

Scrolled to bottom of page to trigger lazy loading
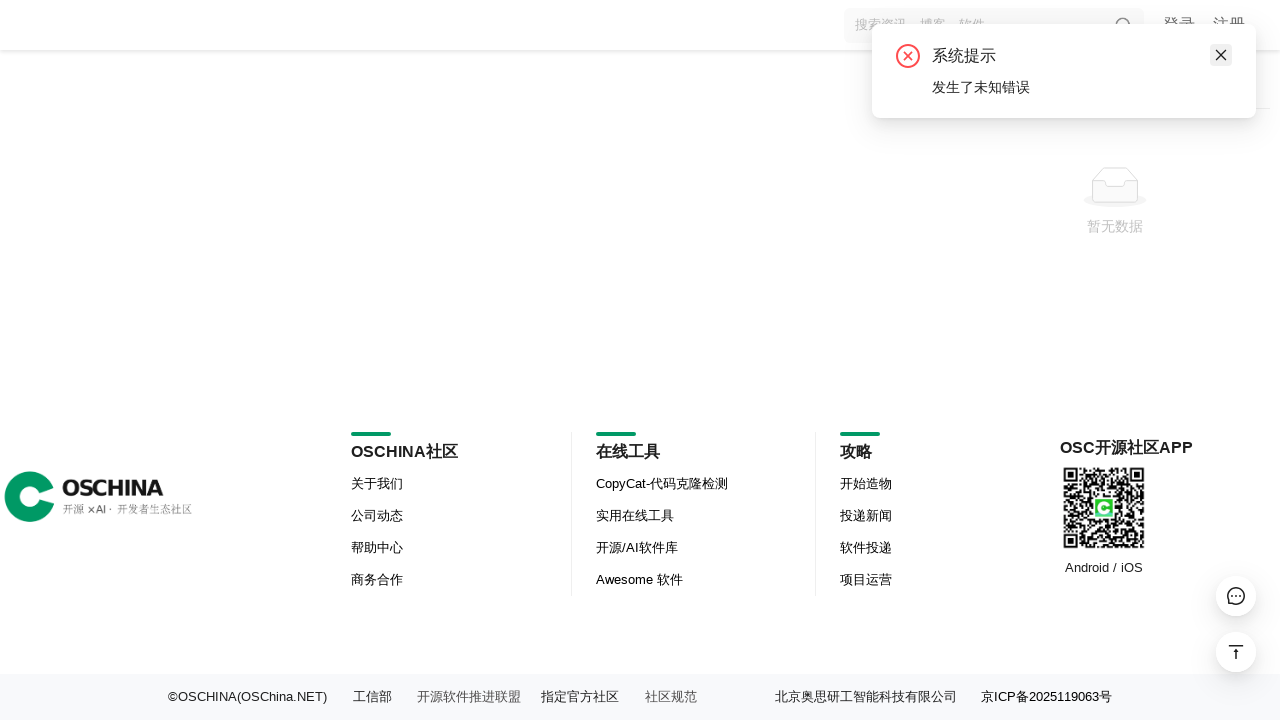

Waited 2 seconds for content to load
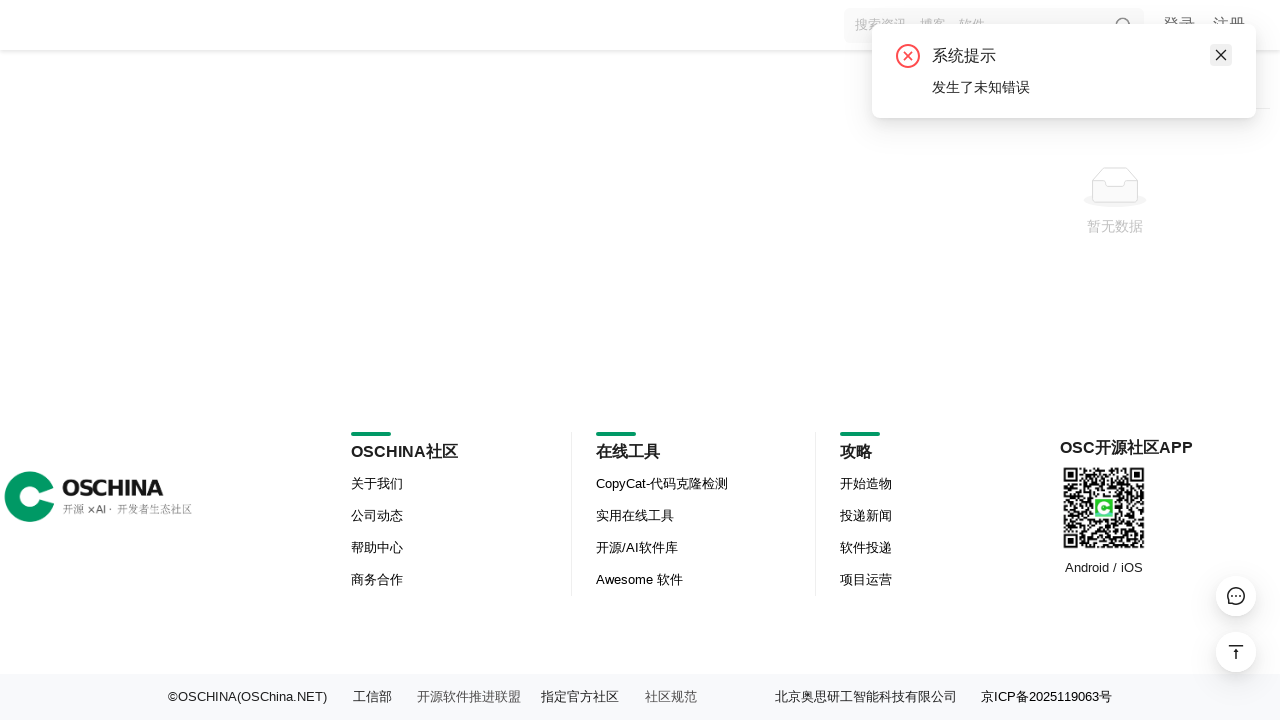

Scrolled to bottom of page to trigger lazy loading
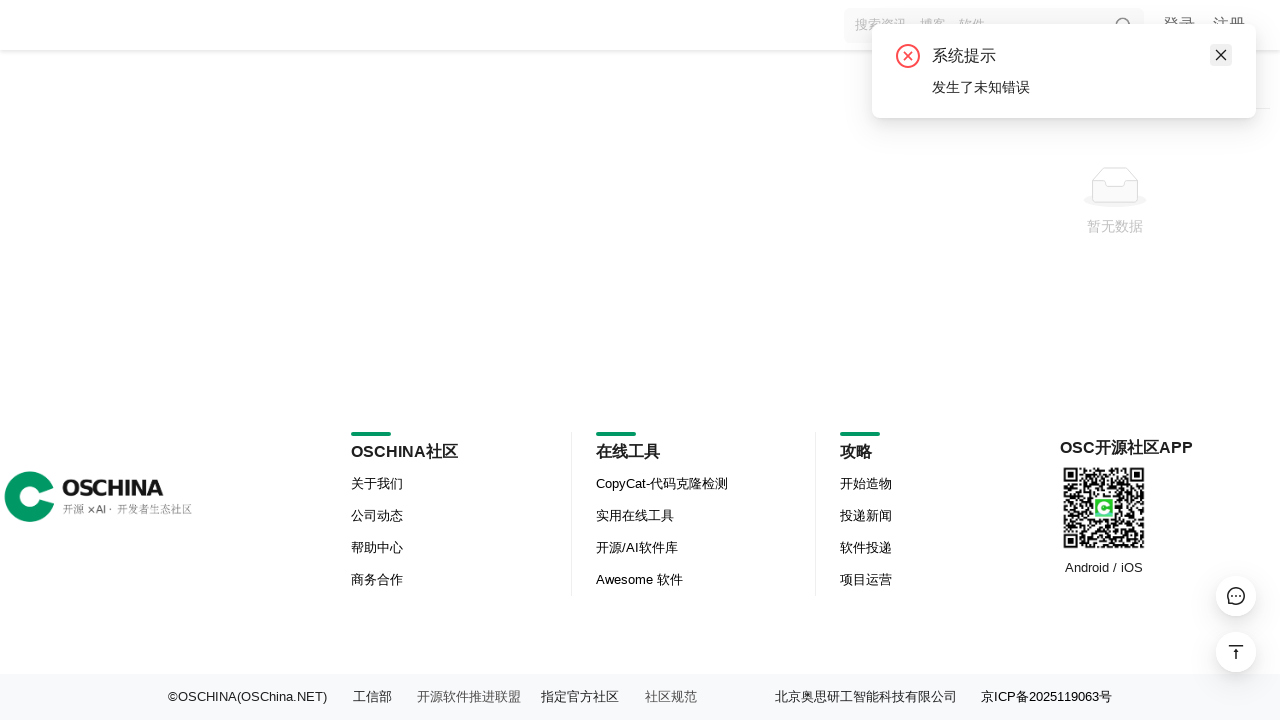

Waited 2 seconds for content to load
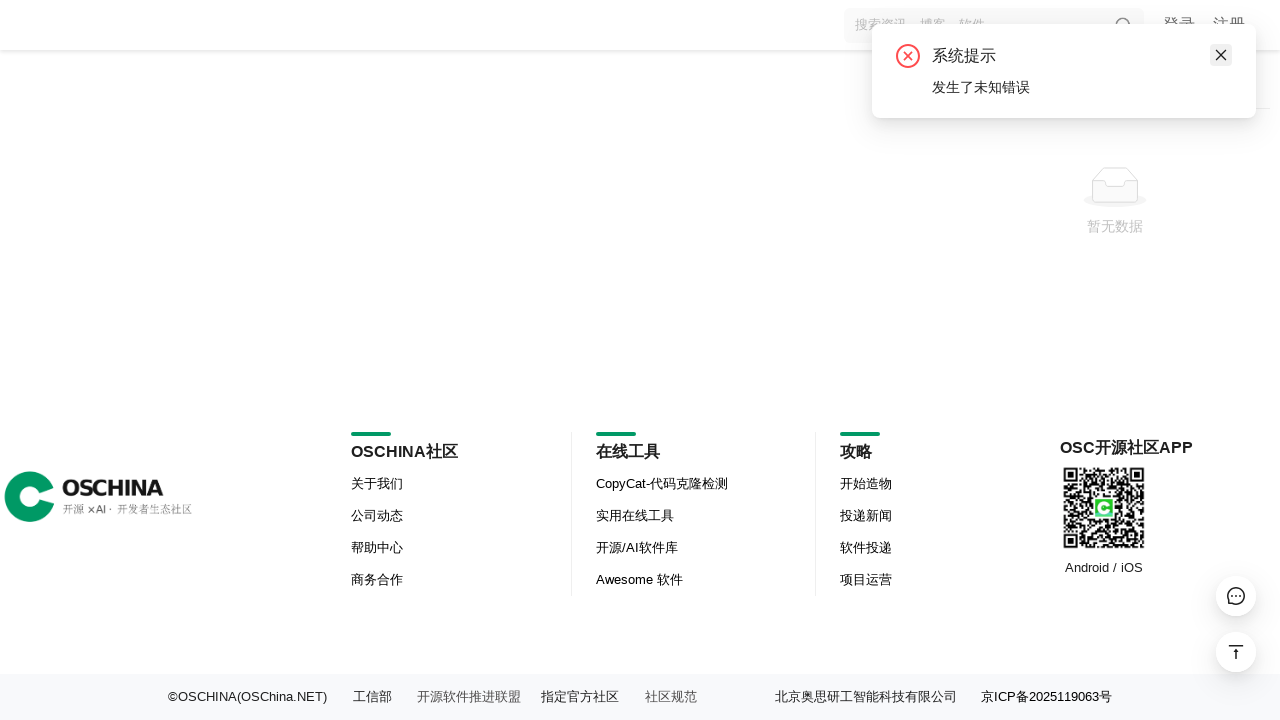

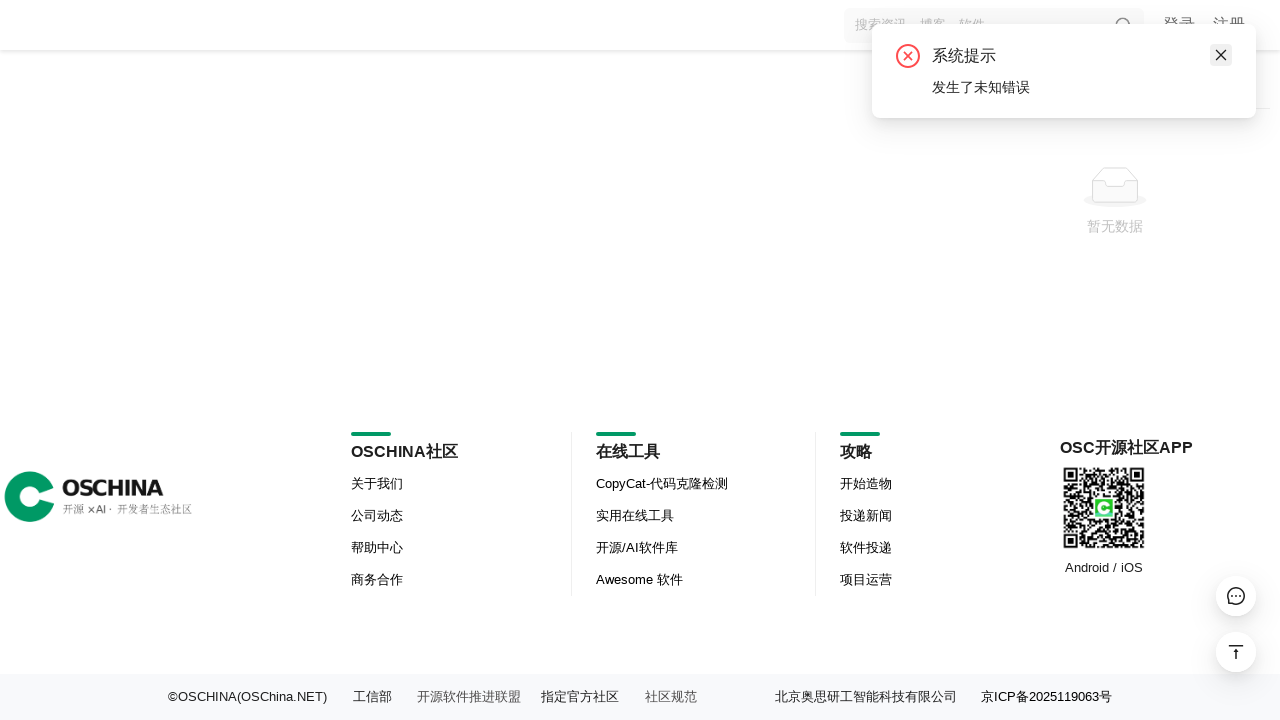